Tests clicking on a hidden menu element using JavaScript and verifies navigation to the expected URL

Starting URL: http://the-internet.herokuapp.com/jqueryui/menu#

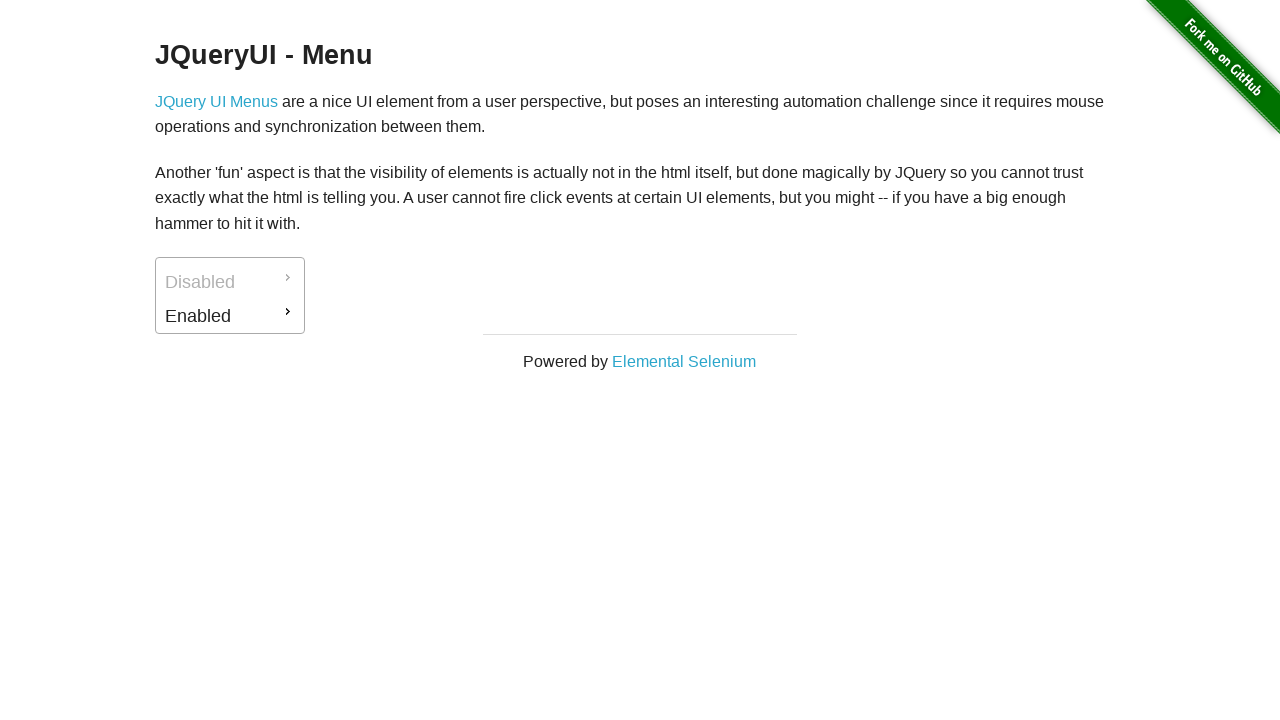

Hidden menu element #ui-id-5 is attached to DOM
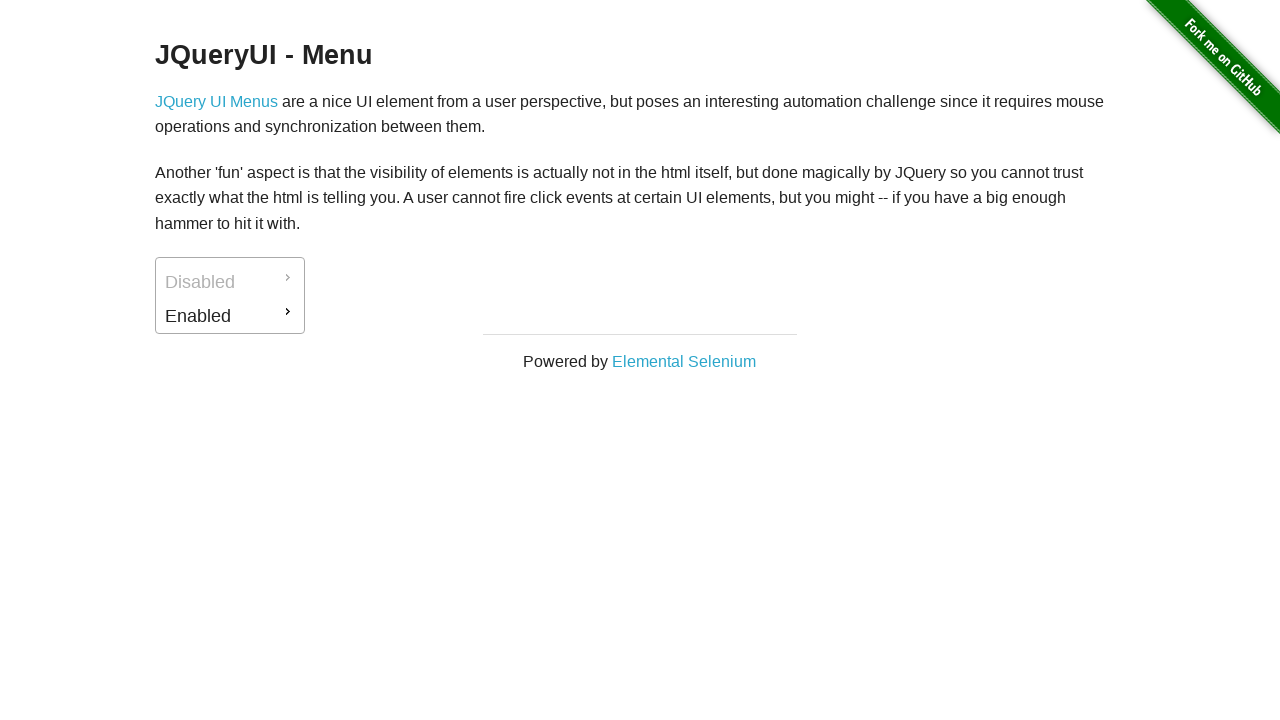

Clicked hidden menu element using JavaScript
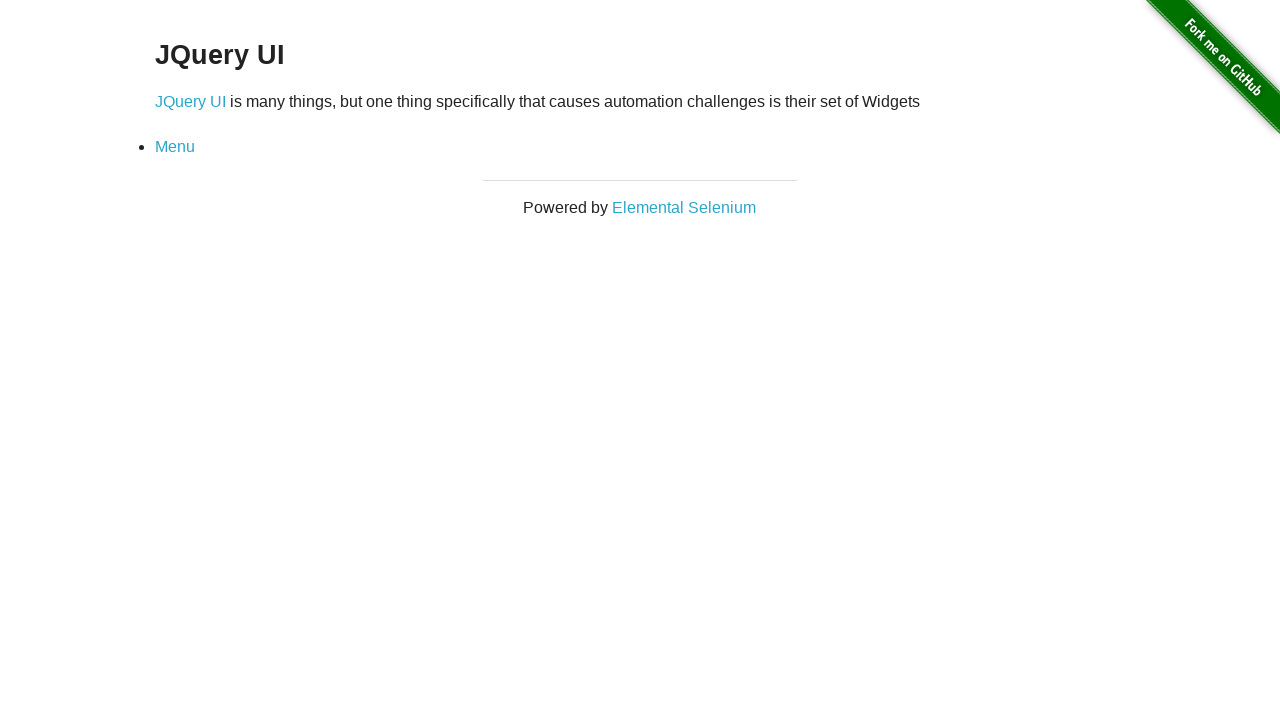

Navigation to jqueryui page completed
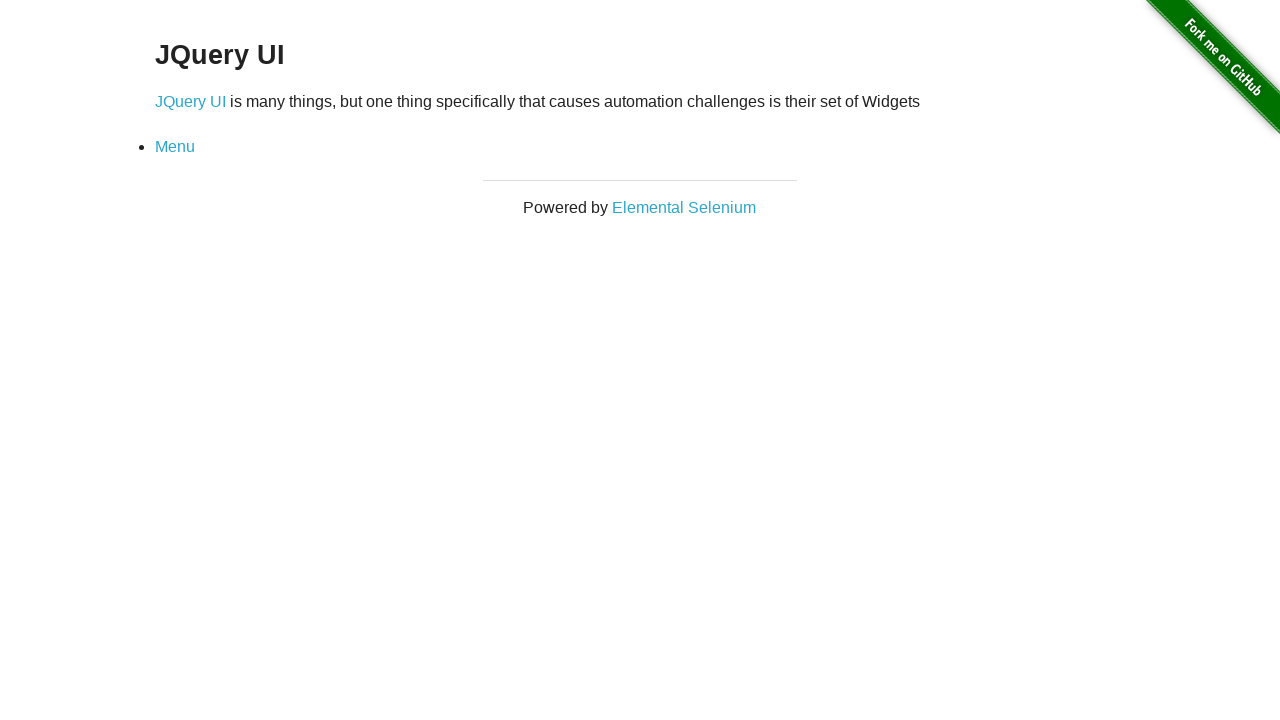

Retrieved current URL from page
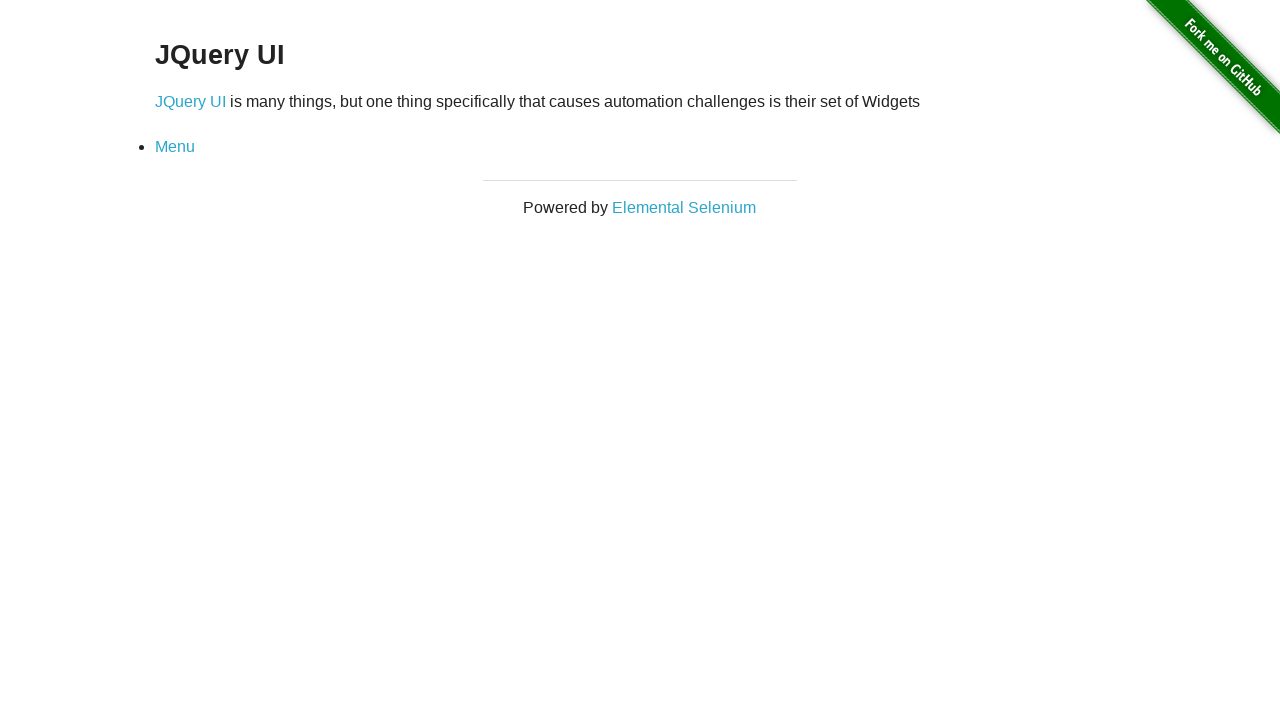

Verified current URL matches expected URL http://the-internet.herokuapp.com/jqueryui
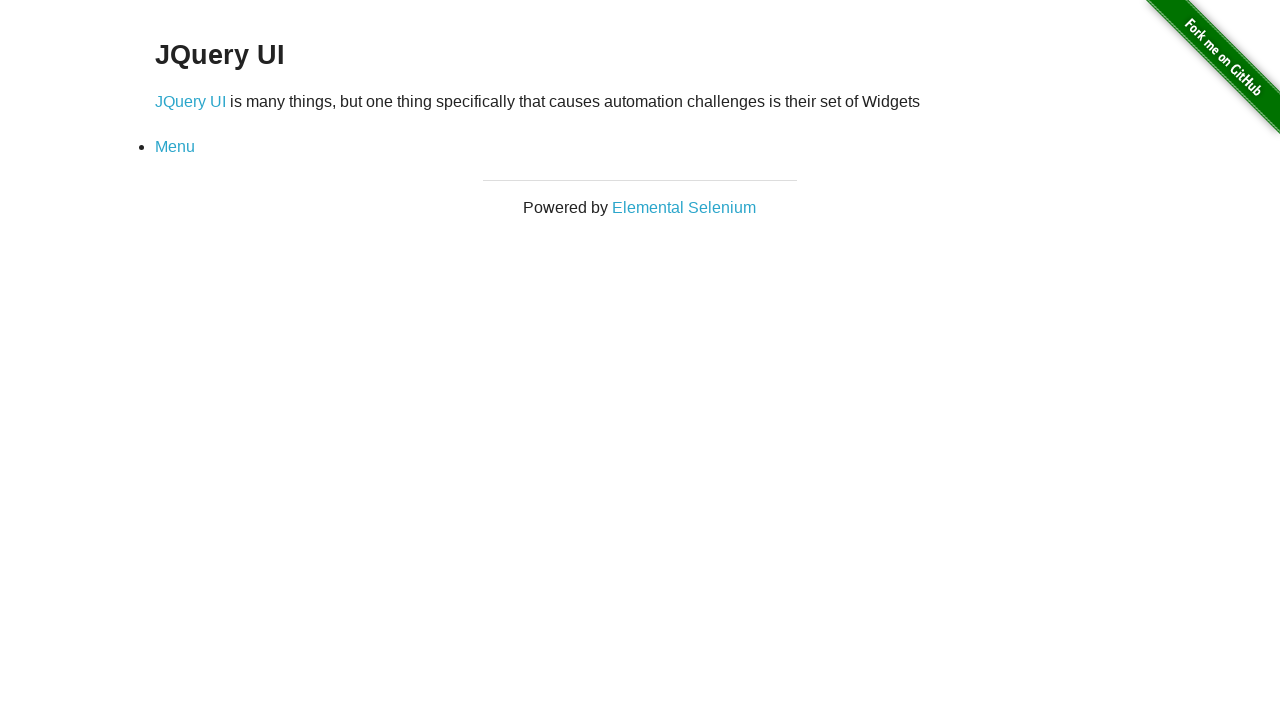

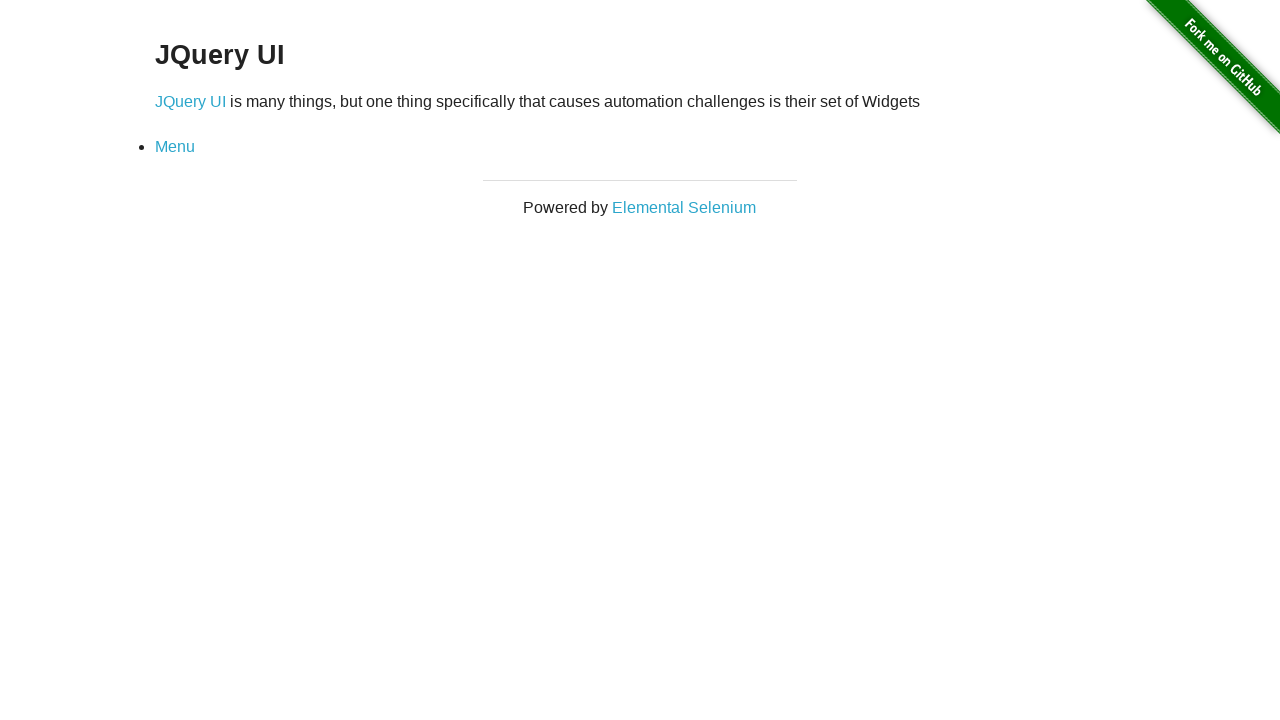